Opens the Flipkart homepage and maximizes the browser window to verify the site loads correctly.

Starting URL: https://www.flipkart.com/

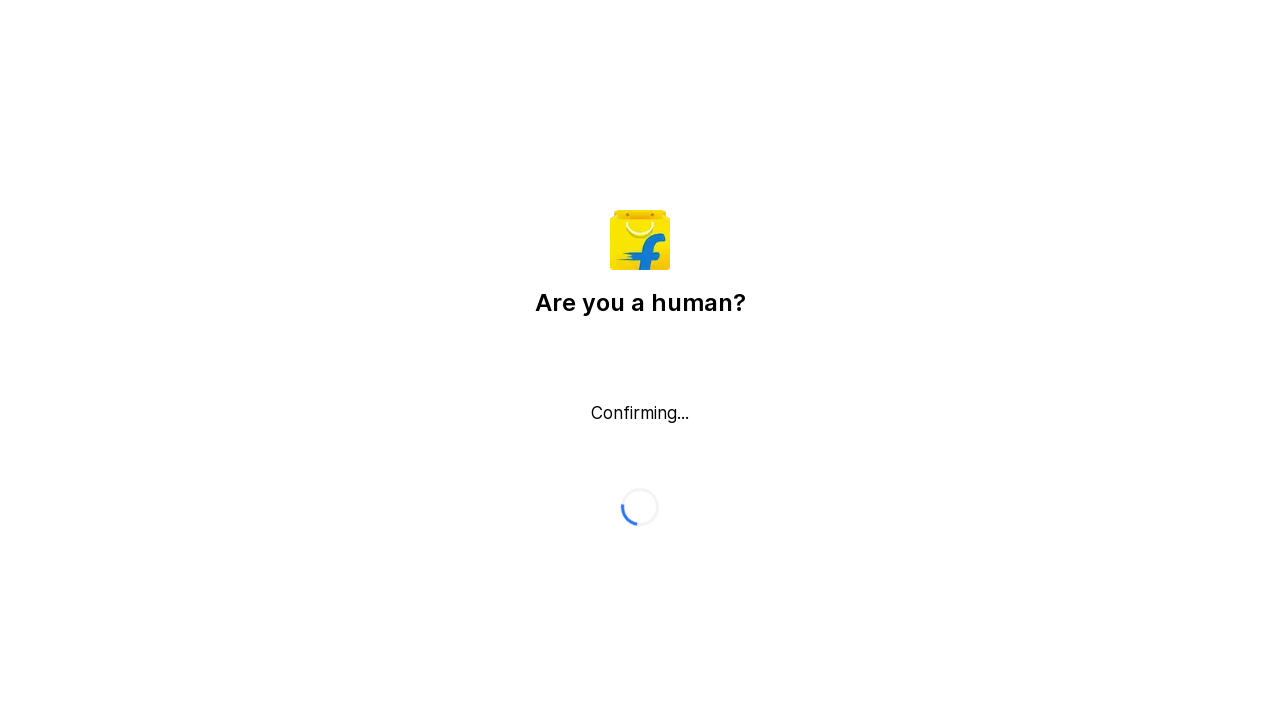

Navigated to Flipkart homepage
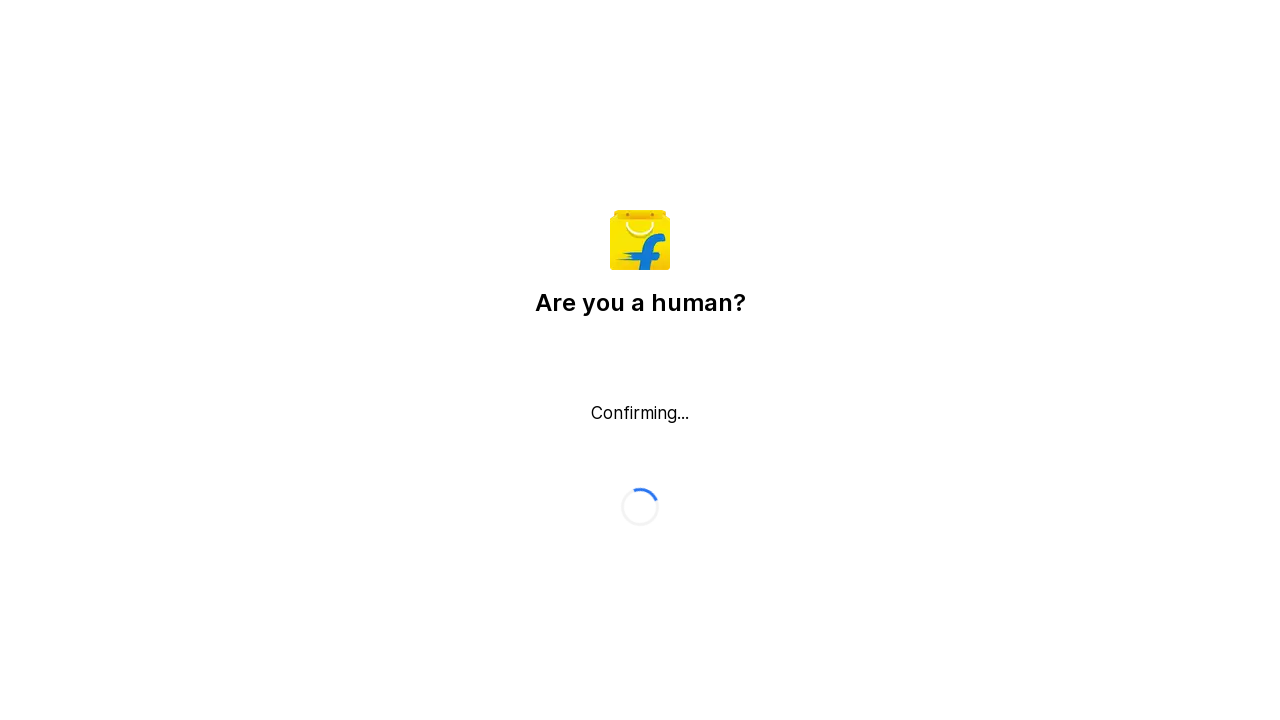

Maximized browser window to 1920x1080
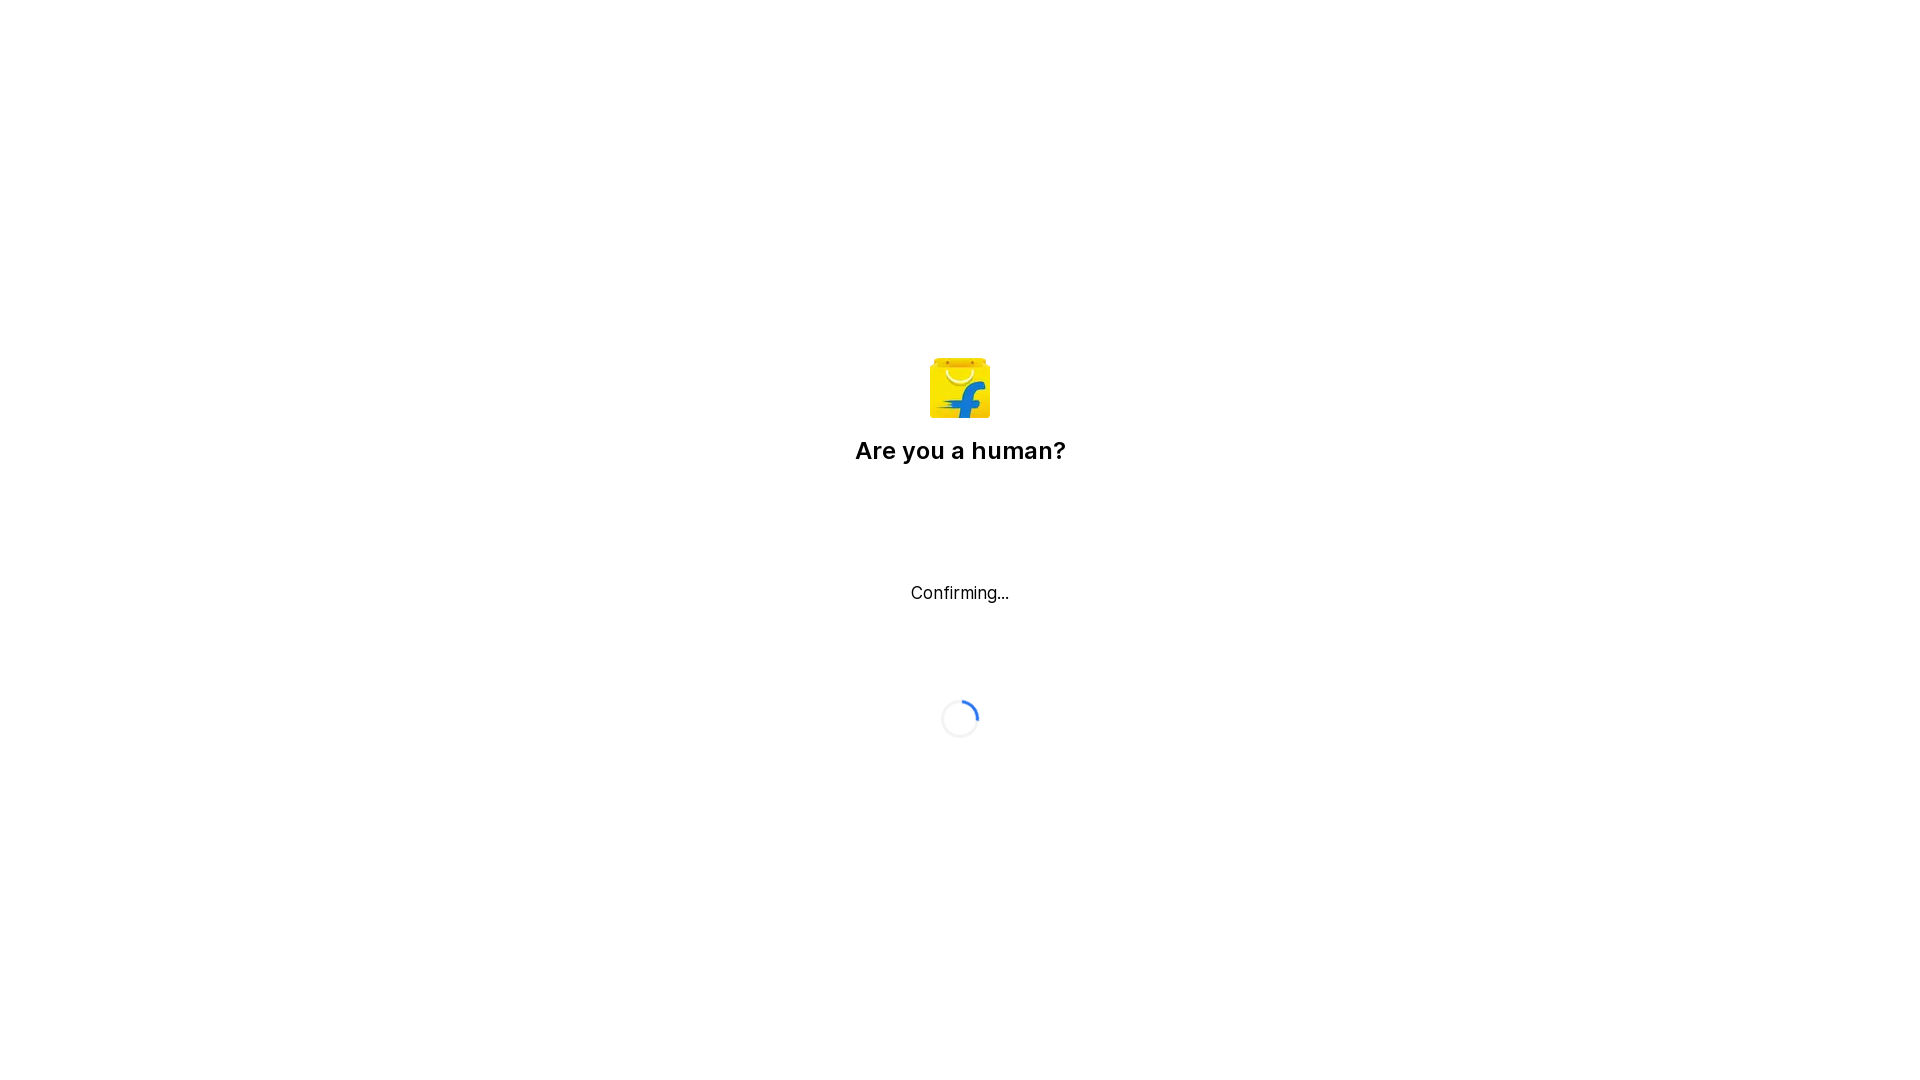

Flipkart homepage fully loaded and DOM content ready
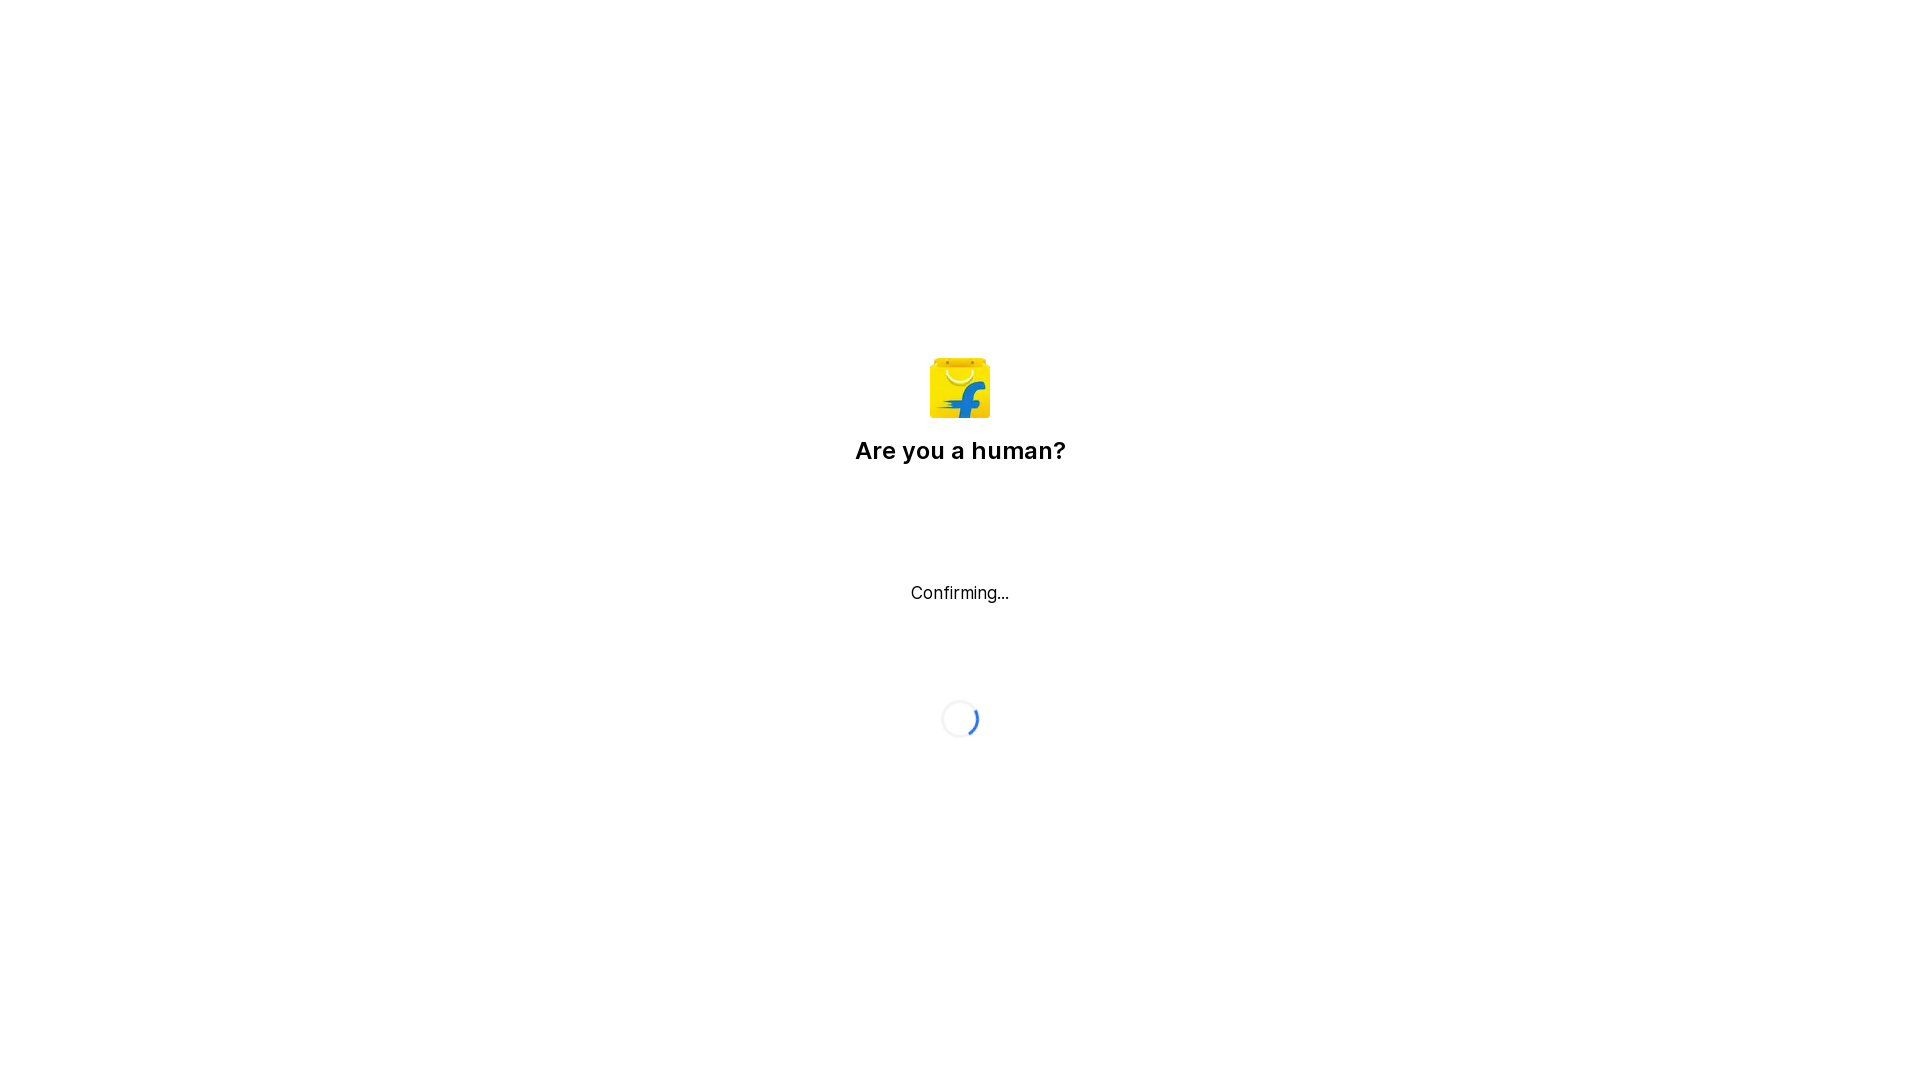

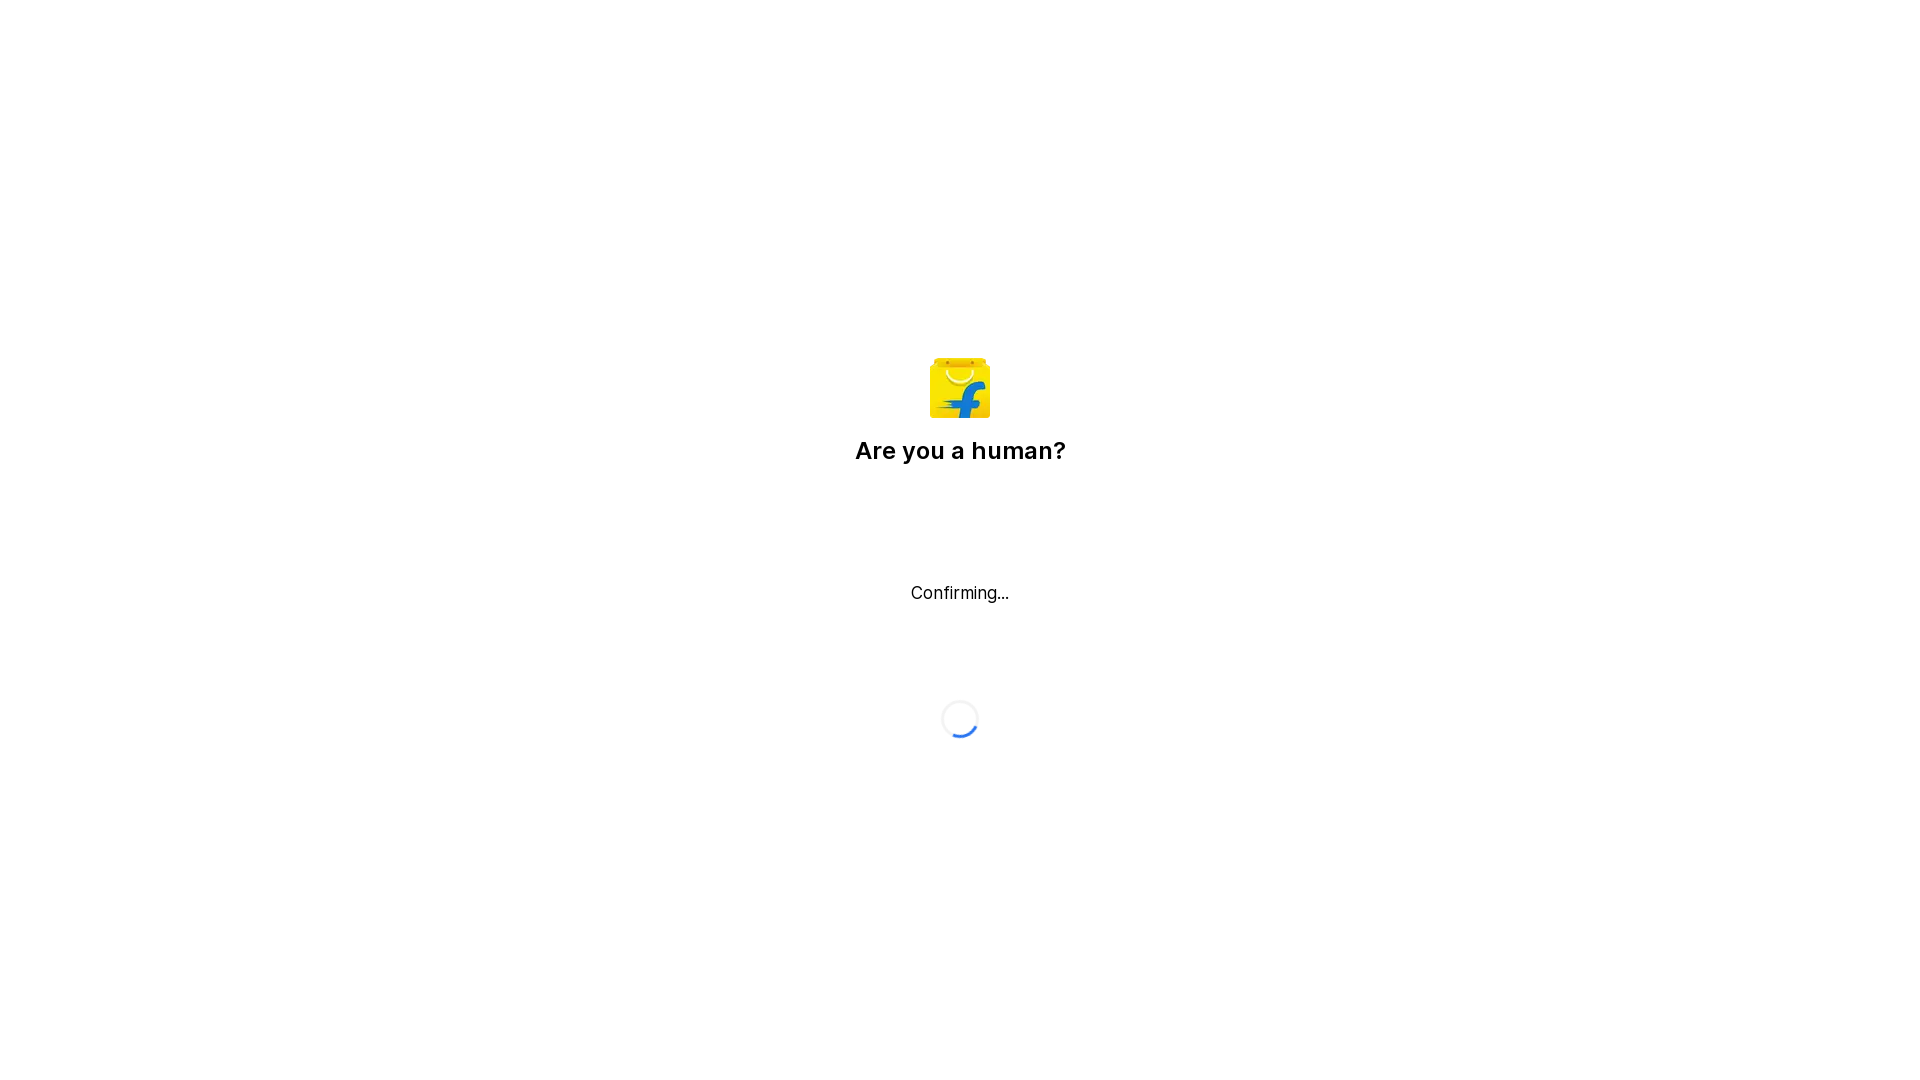